Verifies that the "Still Have Questions?" heading is present on the support page

Starting URL: https://www.mobicip.com/support

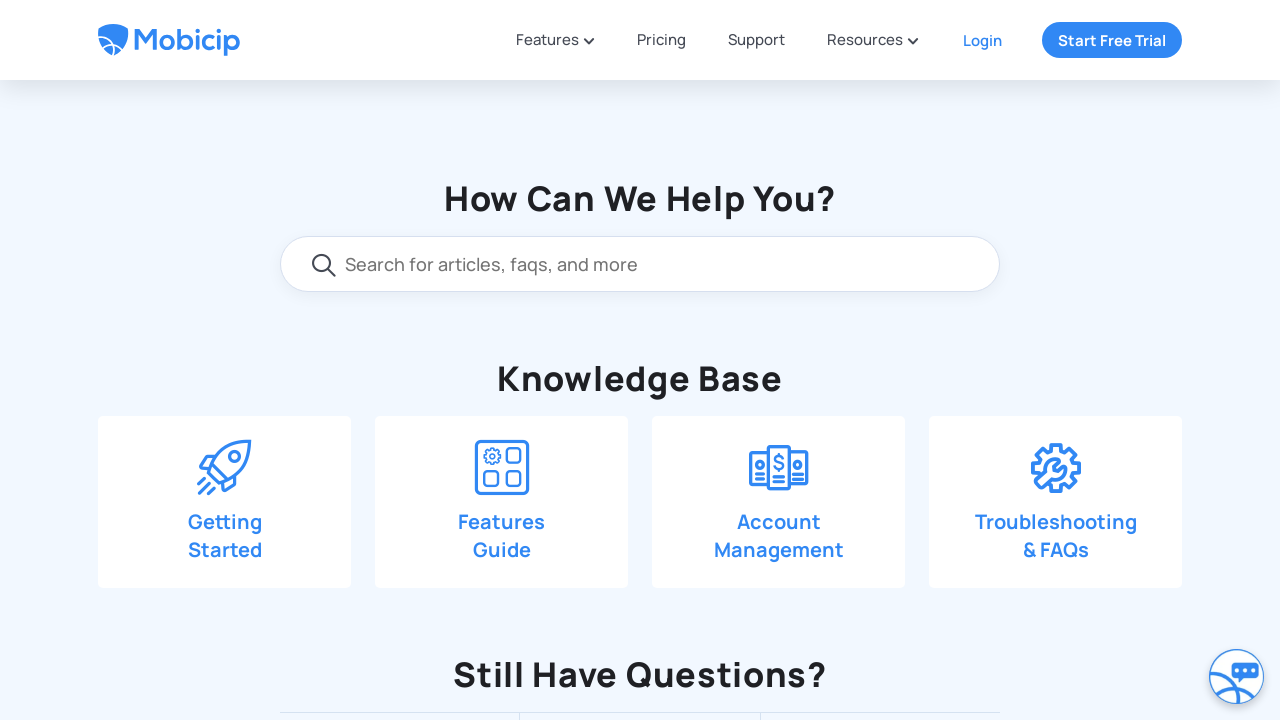

Scrolled down 550 pixels to reveal the heading
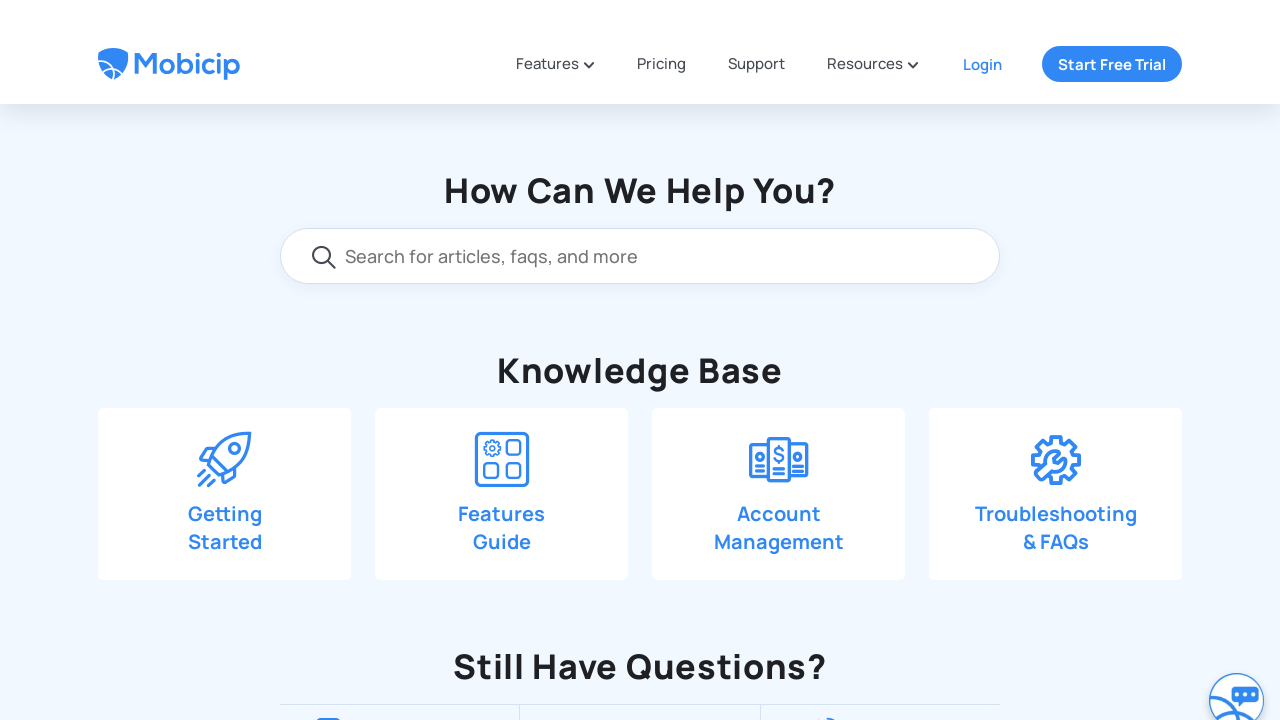

Verified 'Still Have Questions?' heading is present on the support page
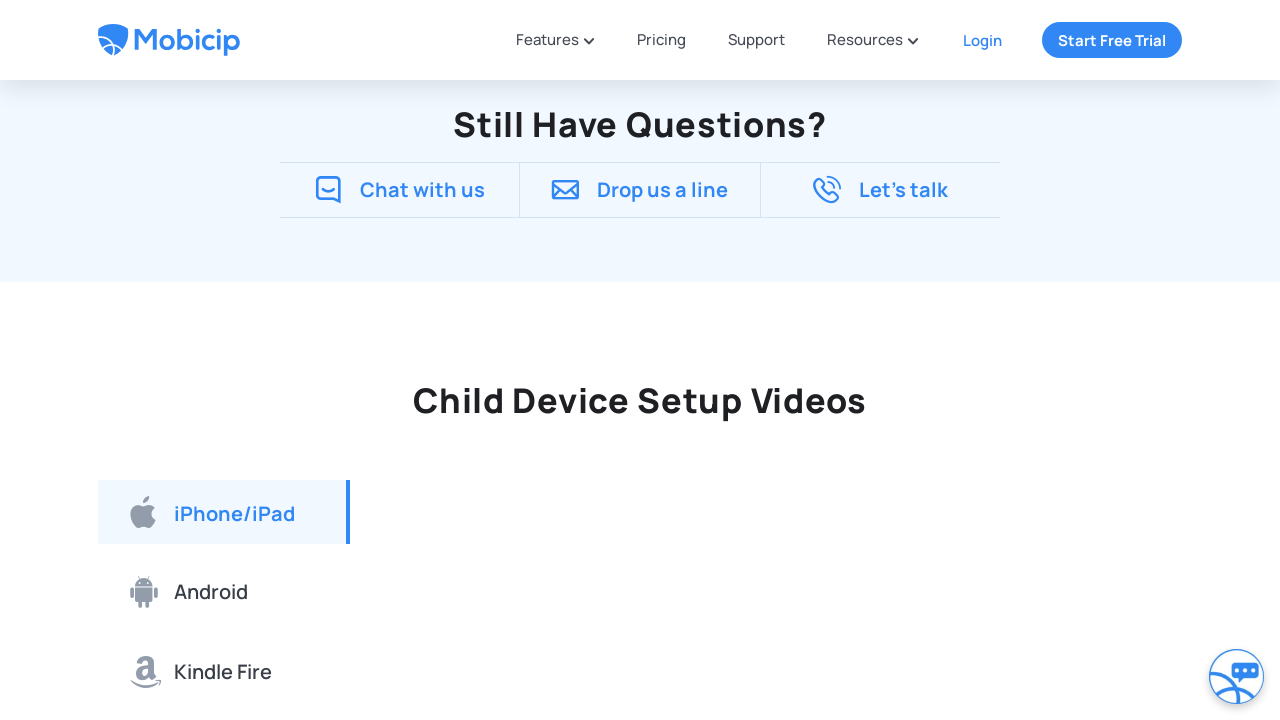

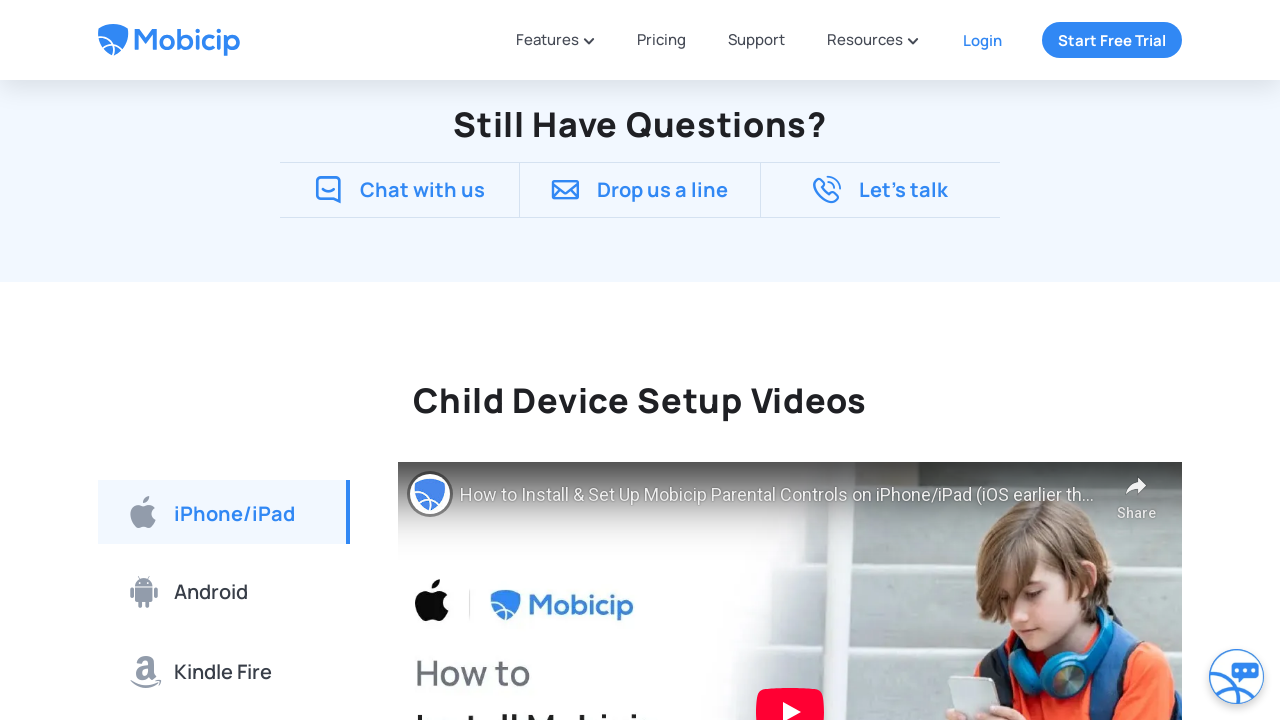